Tests the password visibility toggle by clicking the show password icon and verifying the hide password icon becomes visible

Starting URL: https://demoapps.qspiders.com/ui/login?scenario=1

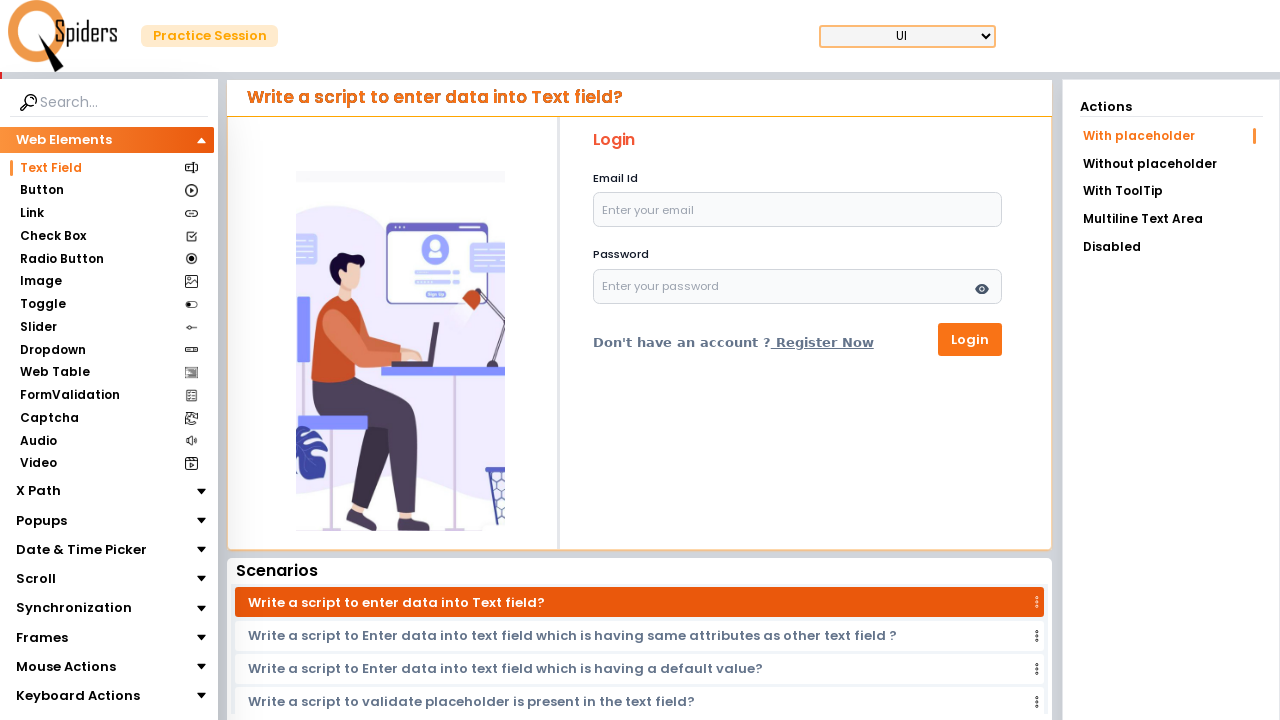

Clicked the show password icon at (982, 289) on internal:role=img[name="Show Password"i]
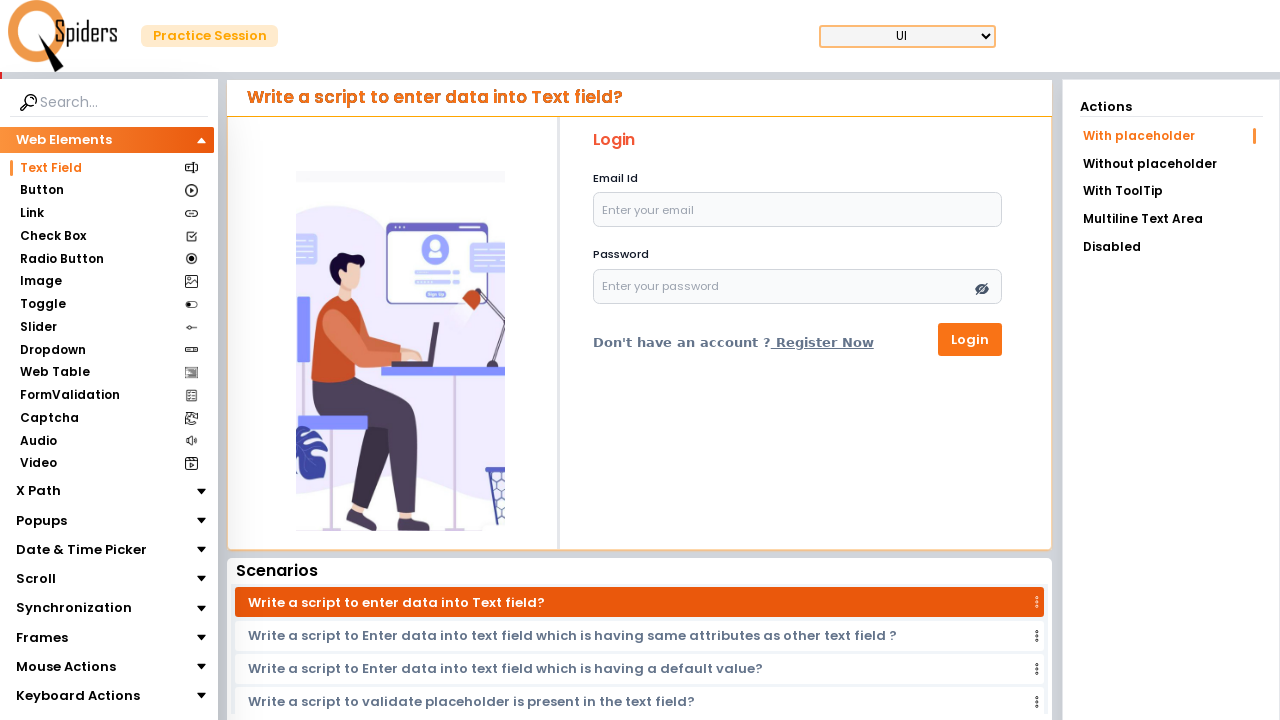

Verified hide password icon is now visible
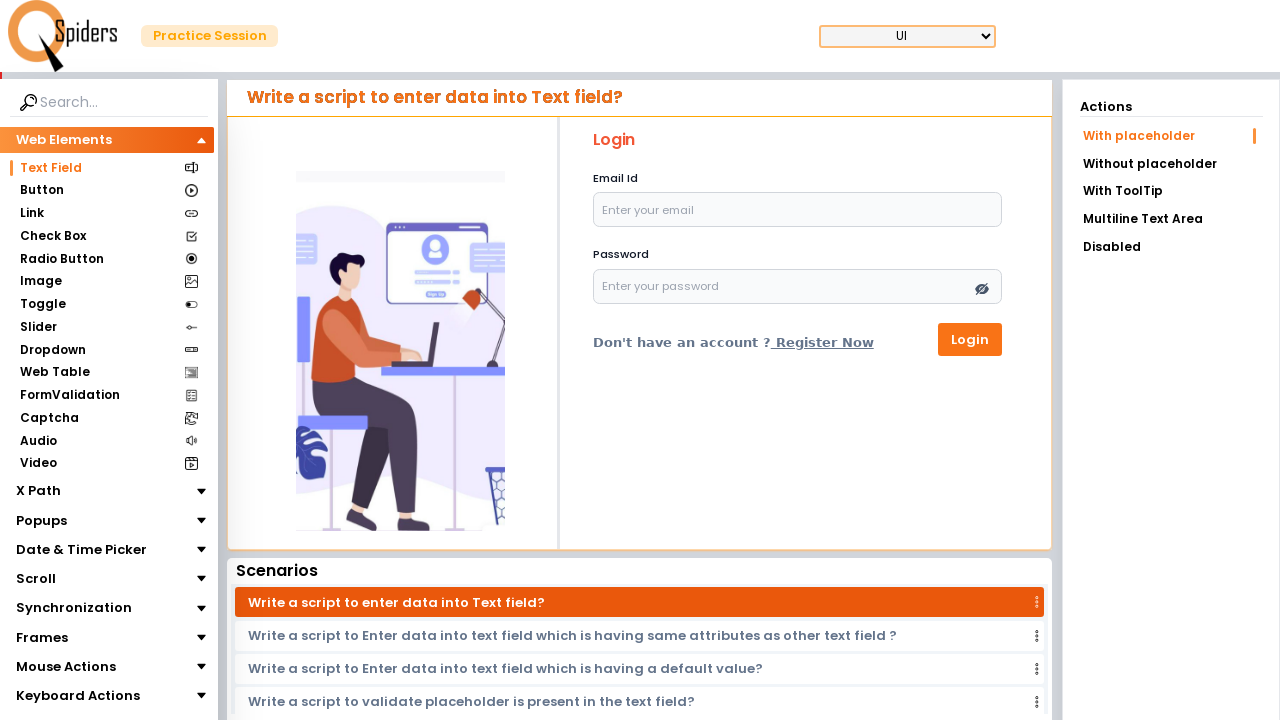

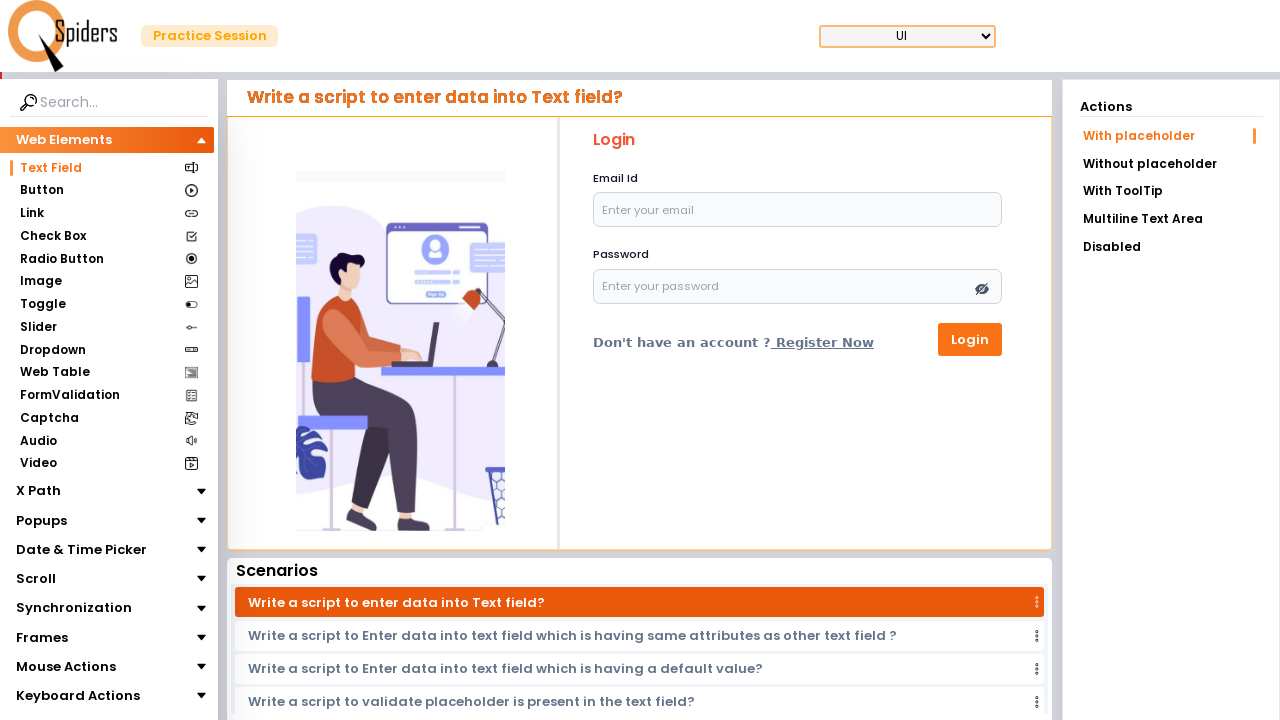